Tests passenger count dropdown functionality by clicking to open the dropdown, incrementing adult passenger count multiple times, and closing the dropdown

Starting URL: https://rahulshettyacademy.com/dropdownsPractise/

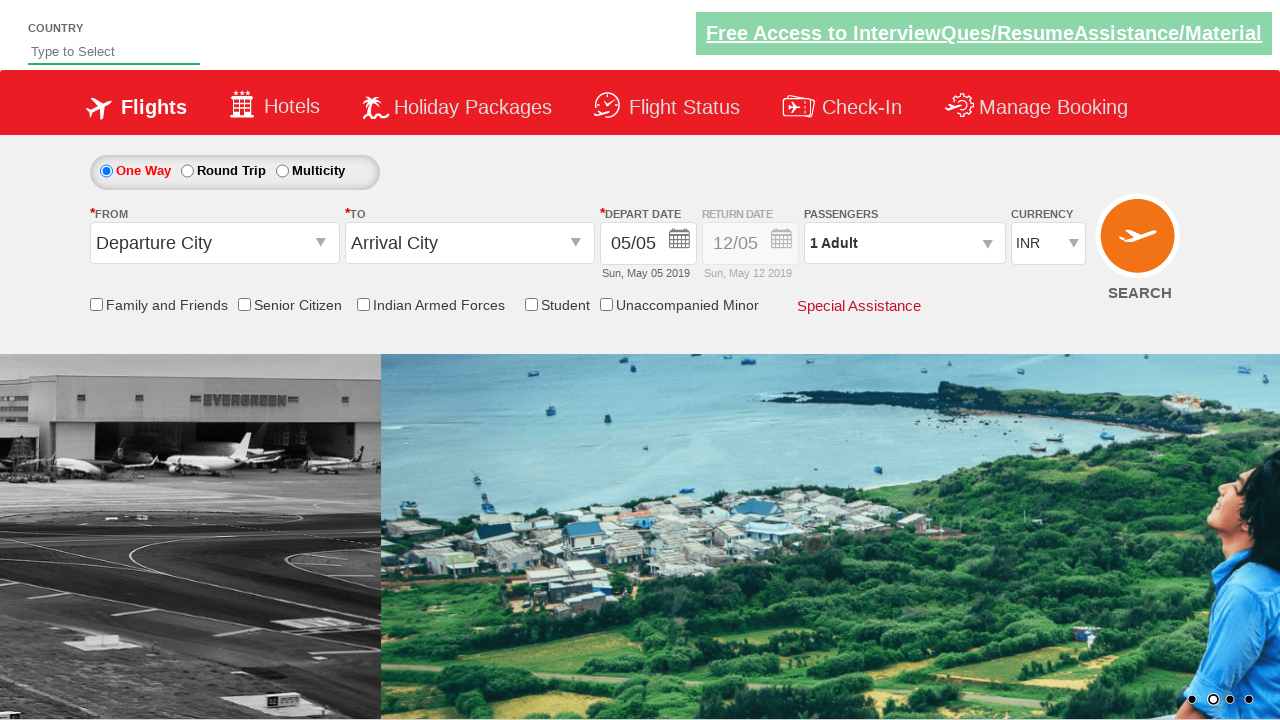

Clicked passenger info dropdown to open it at (904, 243) on #divpaxinfo
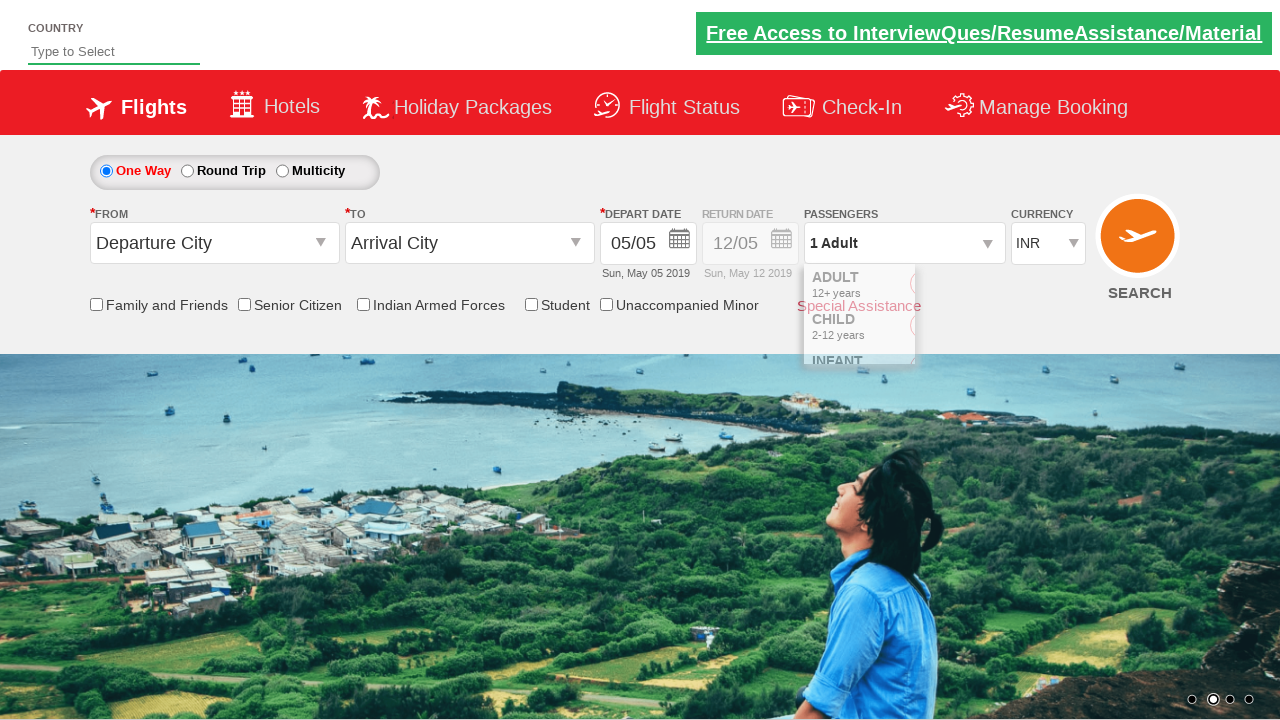

Incremented adult passenger count (iteration 1) at (982, 288) on #hrefIncAdt
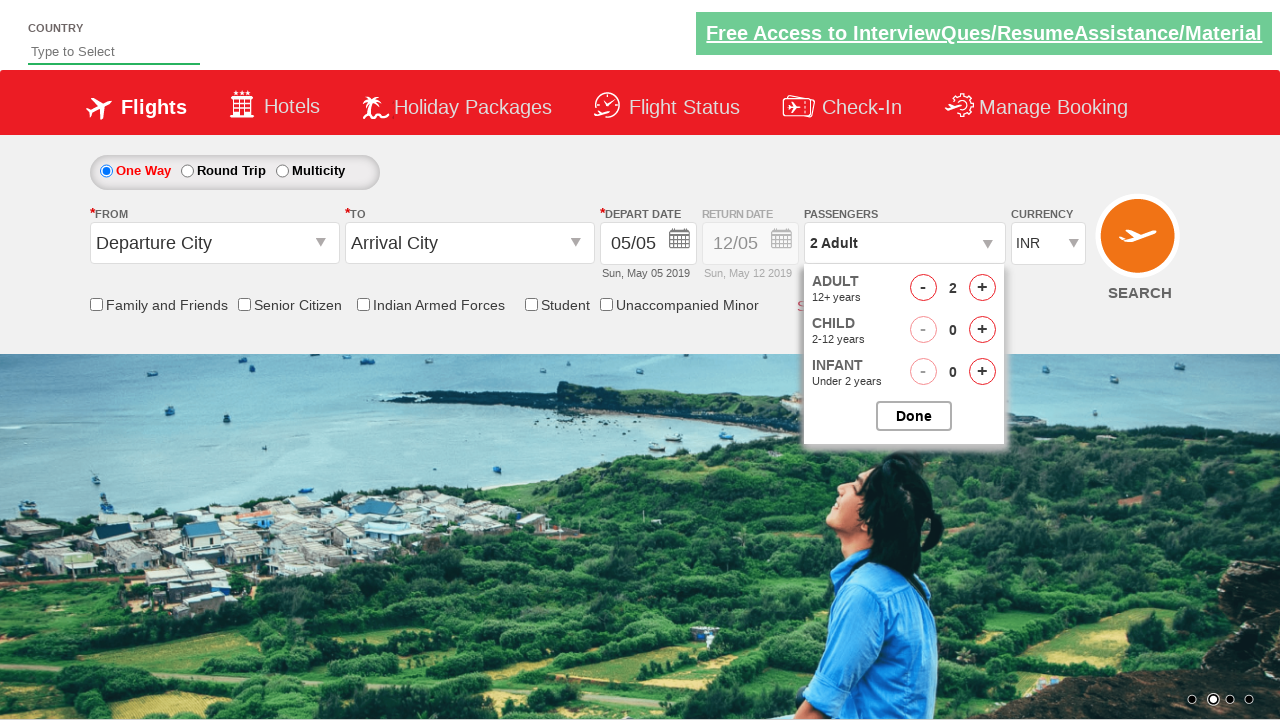

Incremented adult passenger count (iteration 2) at (982, 288) on #hrefIncAdt
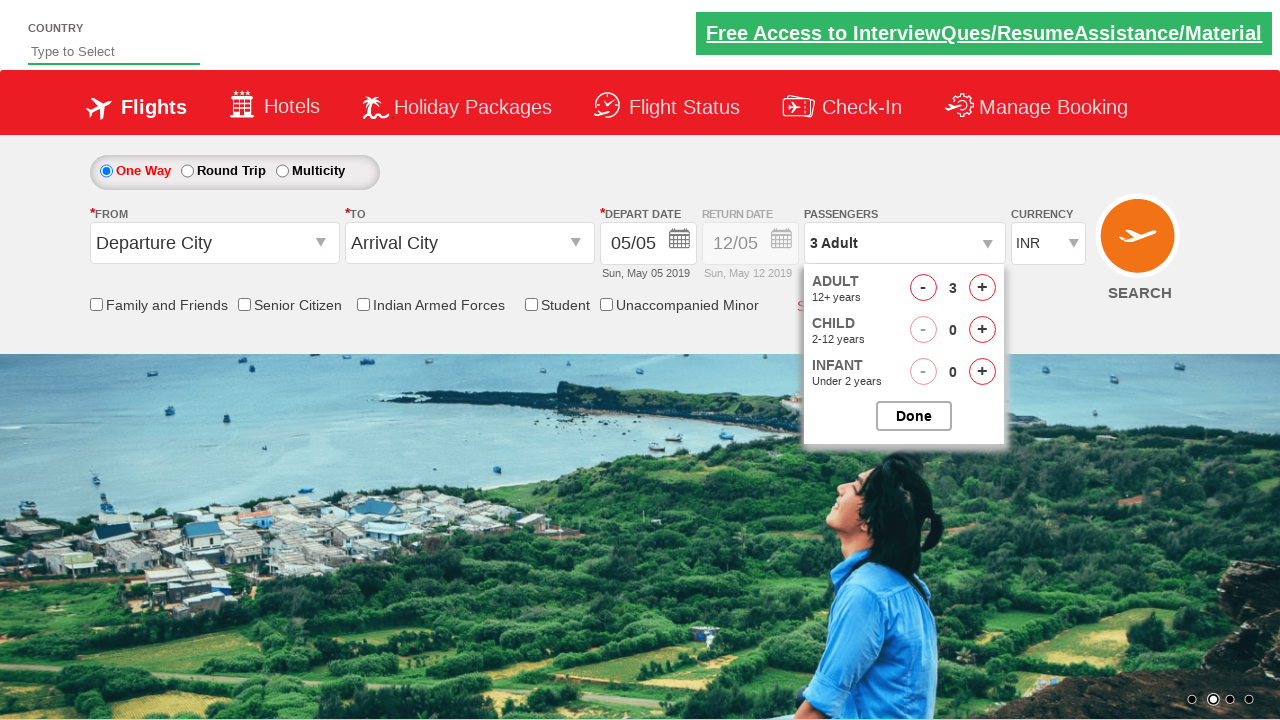

Incremented adult passenger count (iteration 3) at (982, 288) on #hrefIncAdt
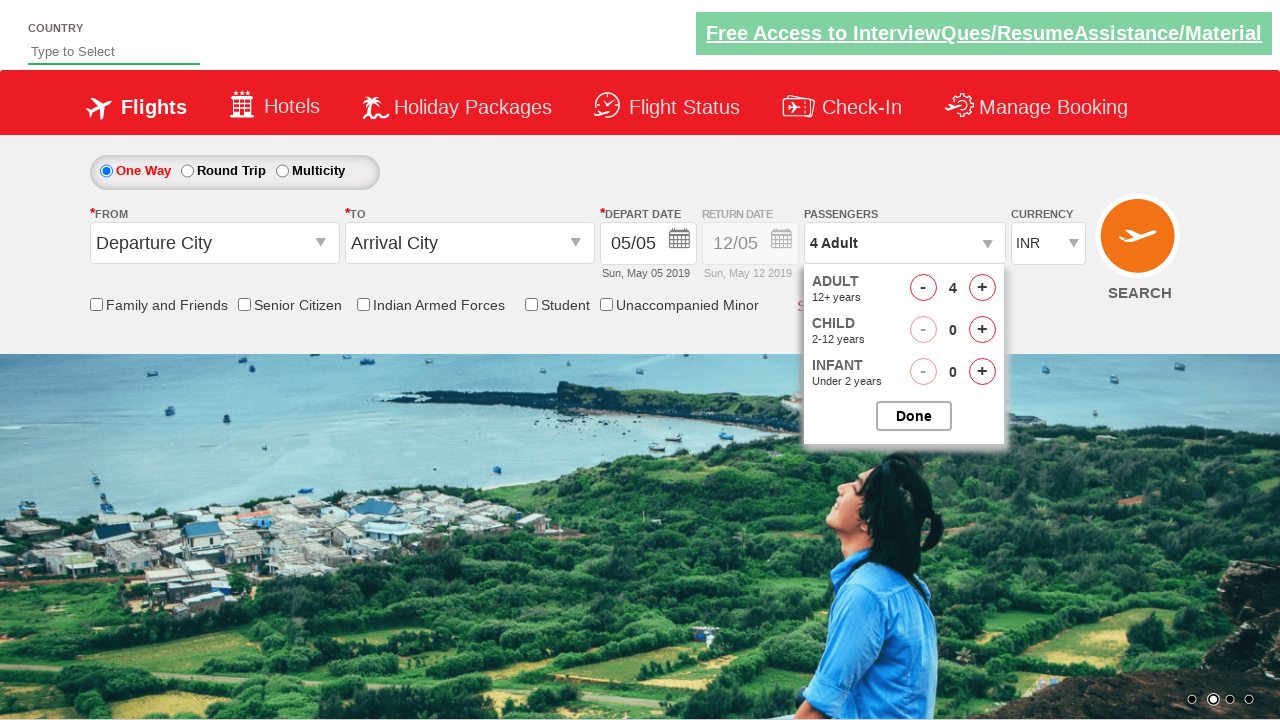

Clicked to close passenger selection dropdown at (914, 416) on #btnclosepaxoption
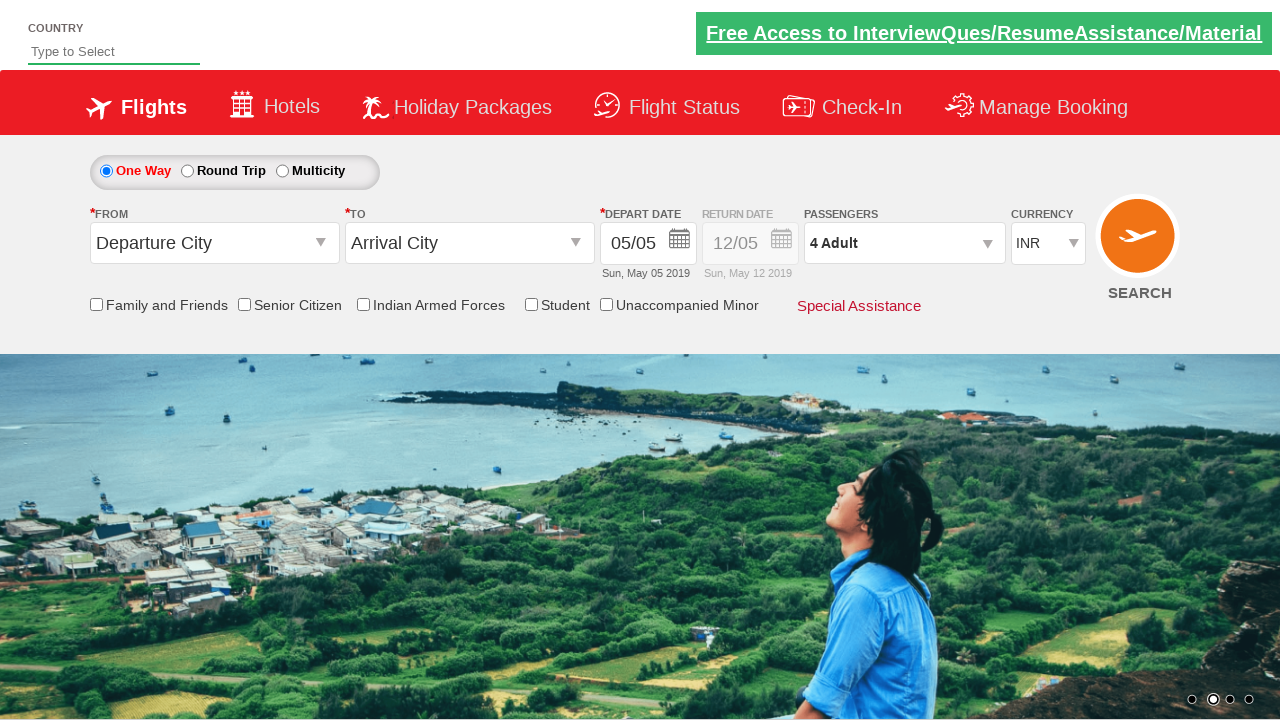

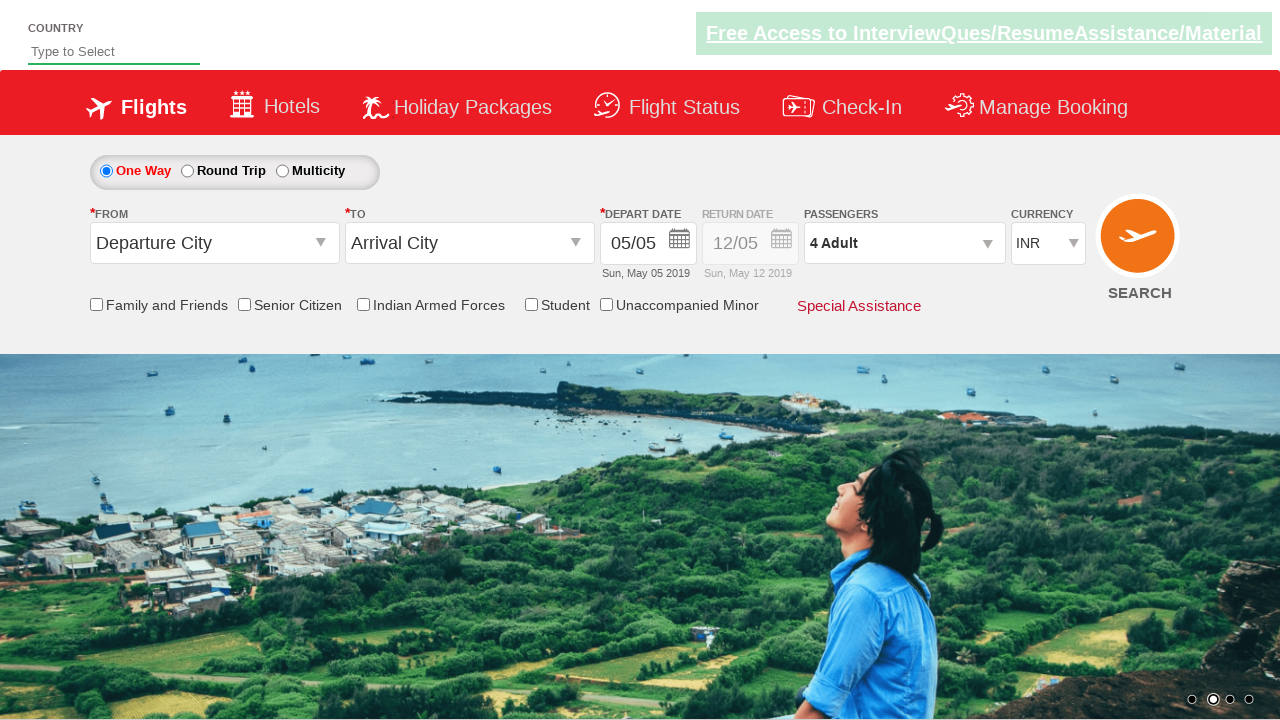